Tests mobile responsive display by setting viewport to iPhone dimensions (375x667) and navigating to the Playwright documentation site.

Starting URL: https://playwright.dev/

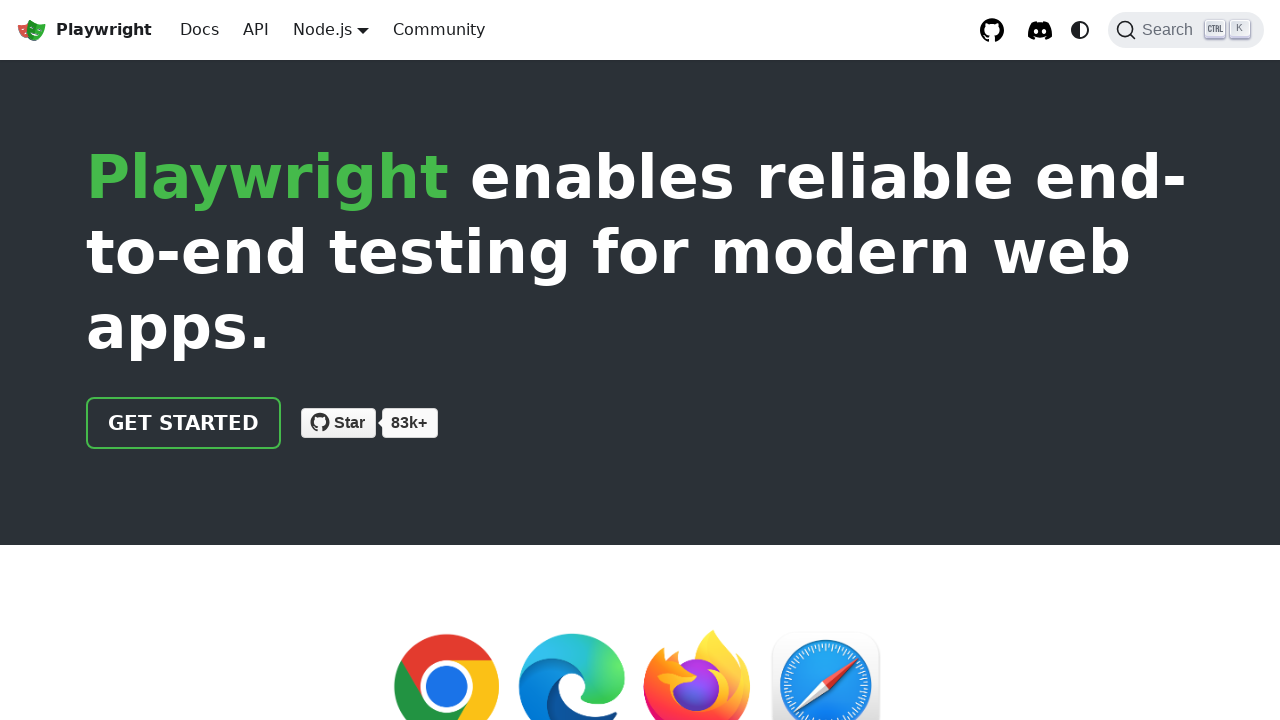

Set viewport to iPhone dimensions (375x667)
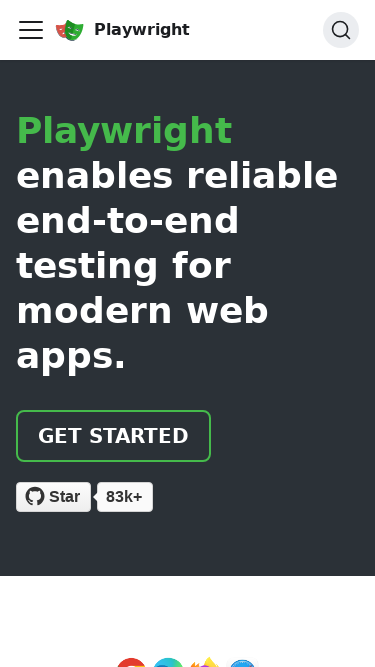

Reloaded page with iPhone viewport
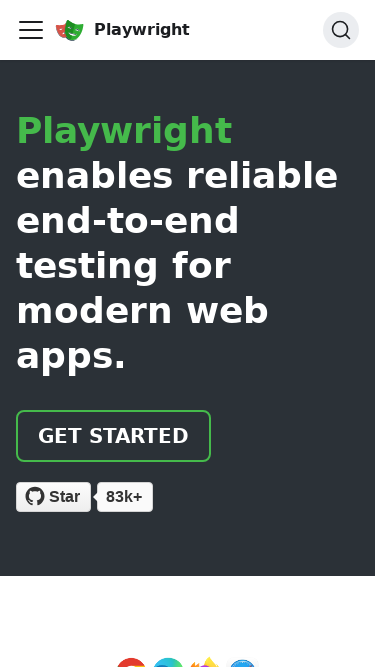

Page fully loaded with domcontentloaded state
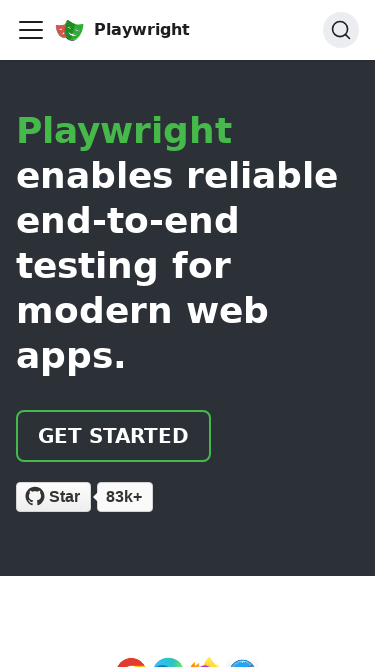

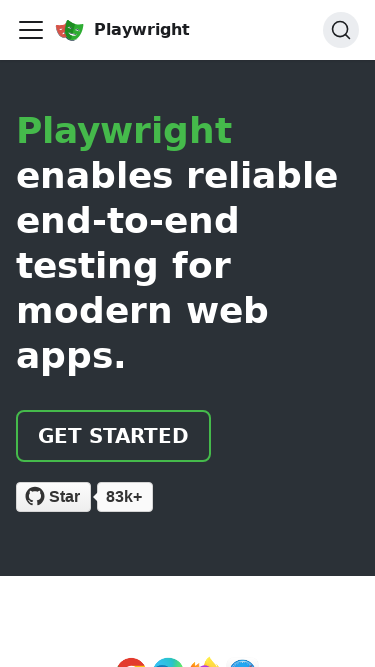